Fills registration form fields using keyboard tab navigation to move between form elements

Starting URL: https://naveenautomationlabs.com/opencart/index.php?route=account/register

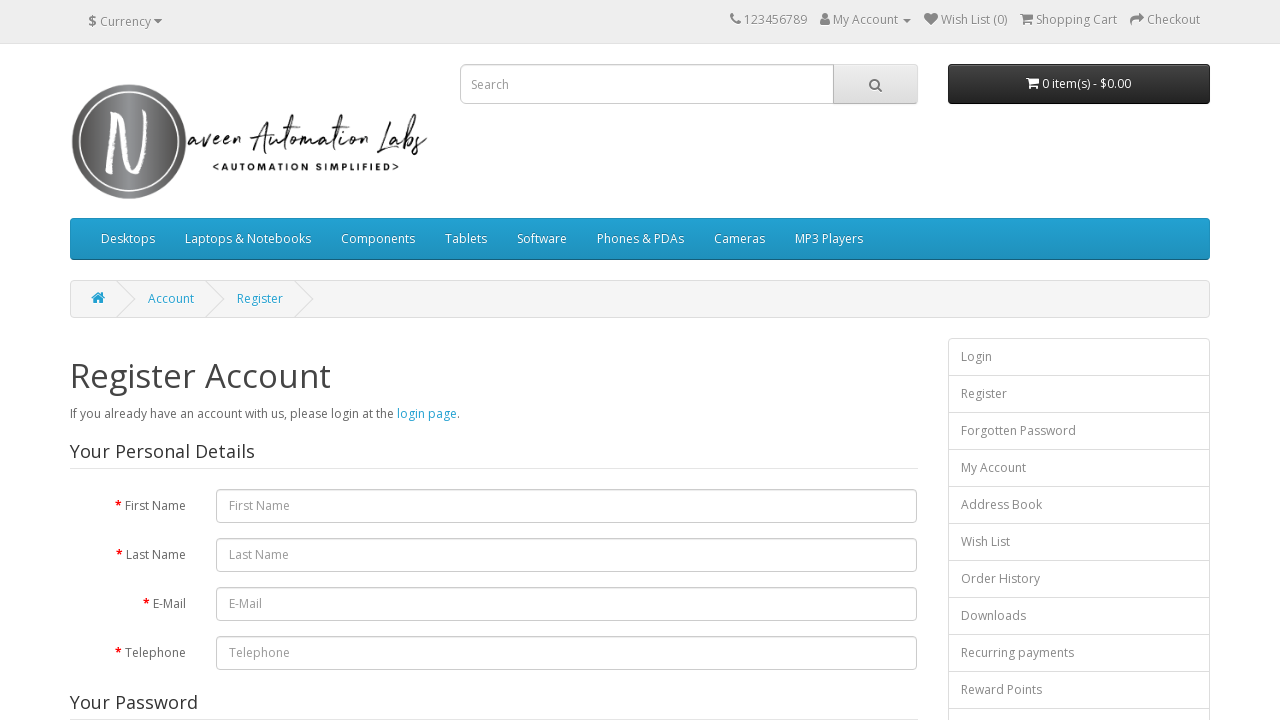

Located first name input field
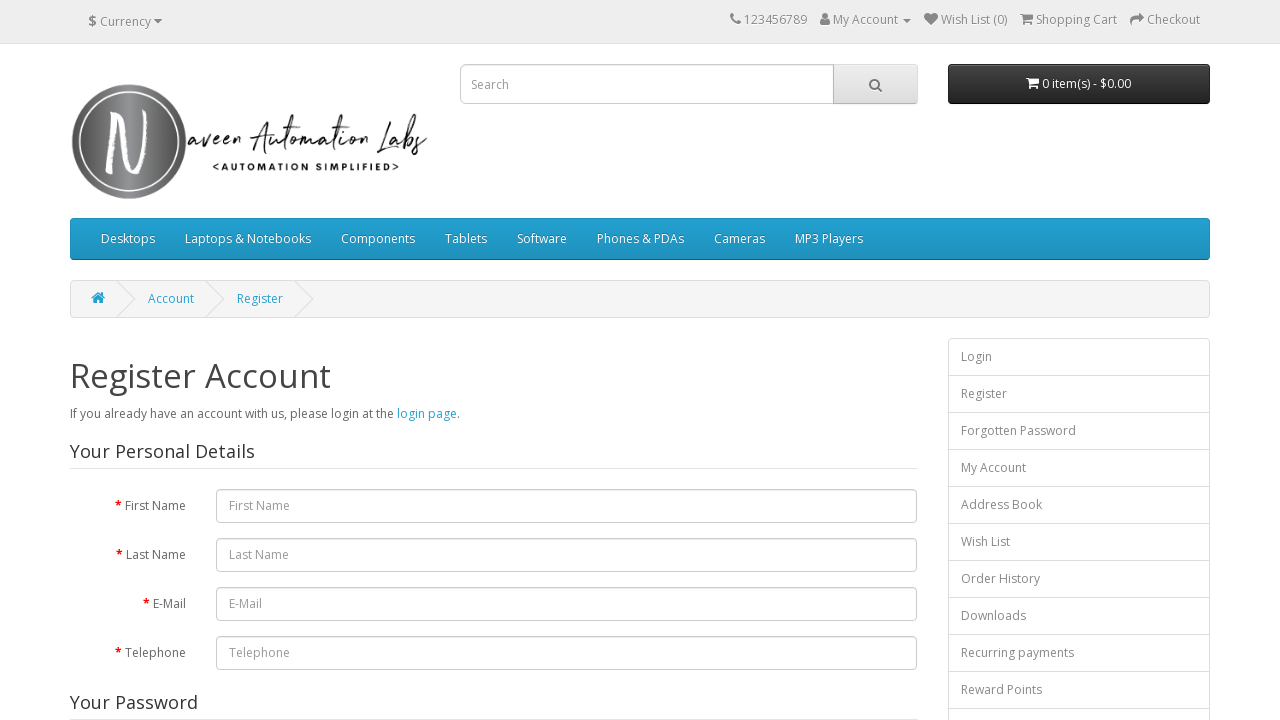

Filled first name field with 'dinesh' on input[name='firstname']
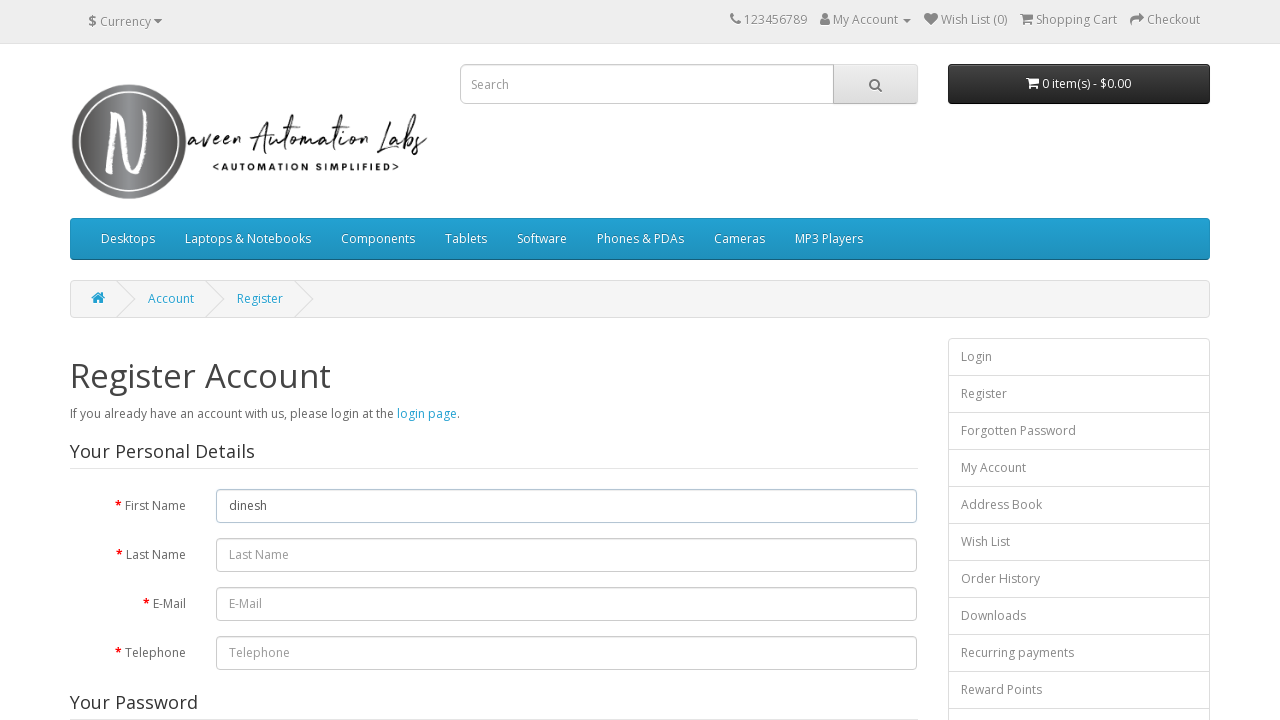

Pressed Tab to move to last name field
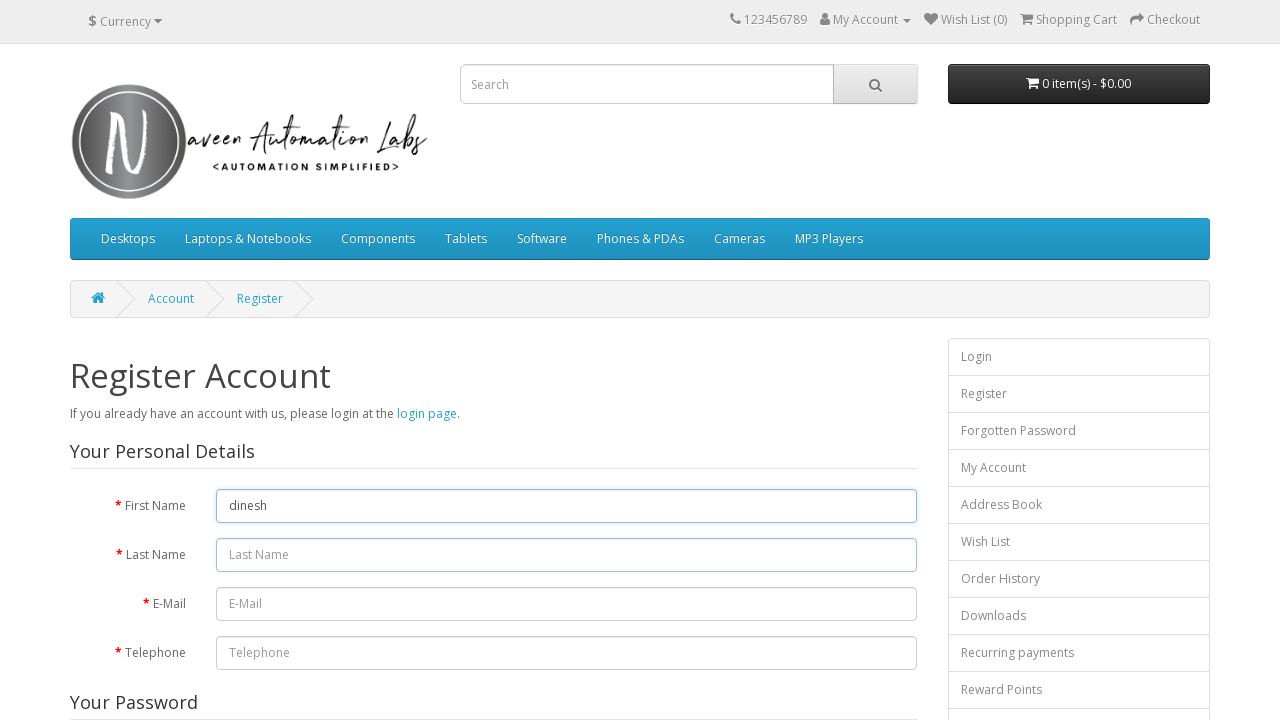

Filled last name field with 'Kumar'
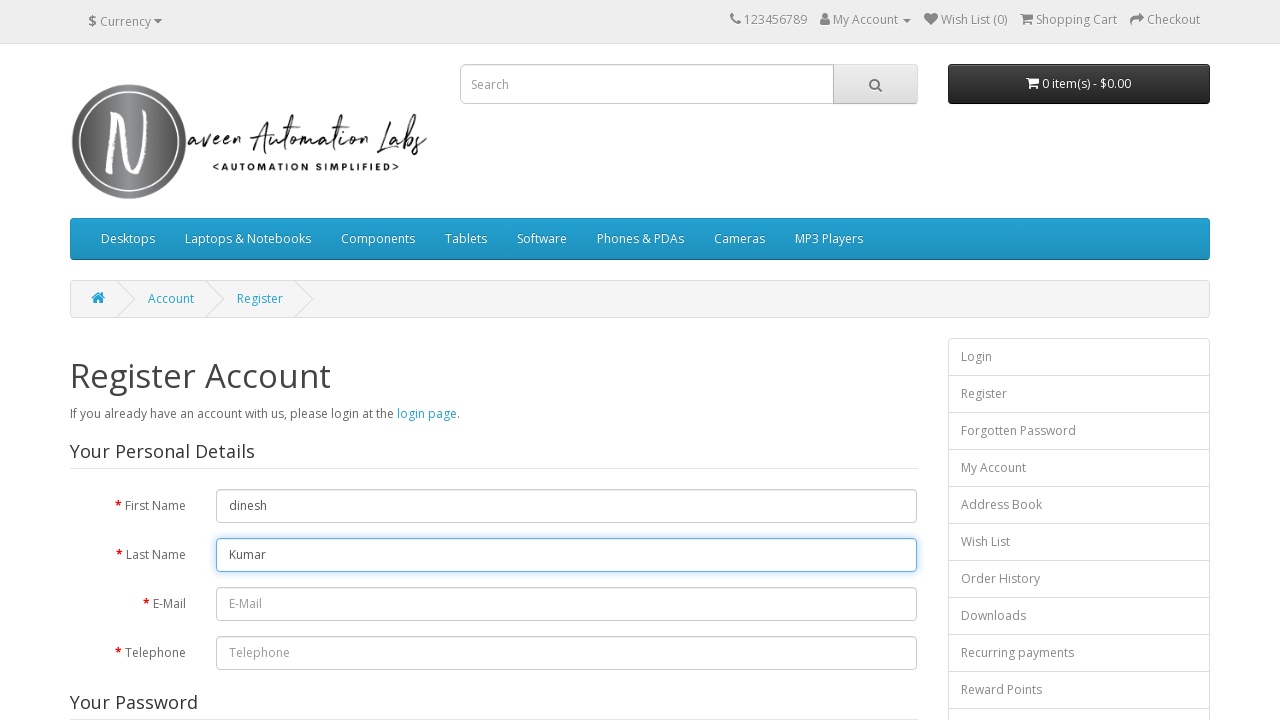

Pressed Tab to move to next field
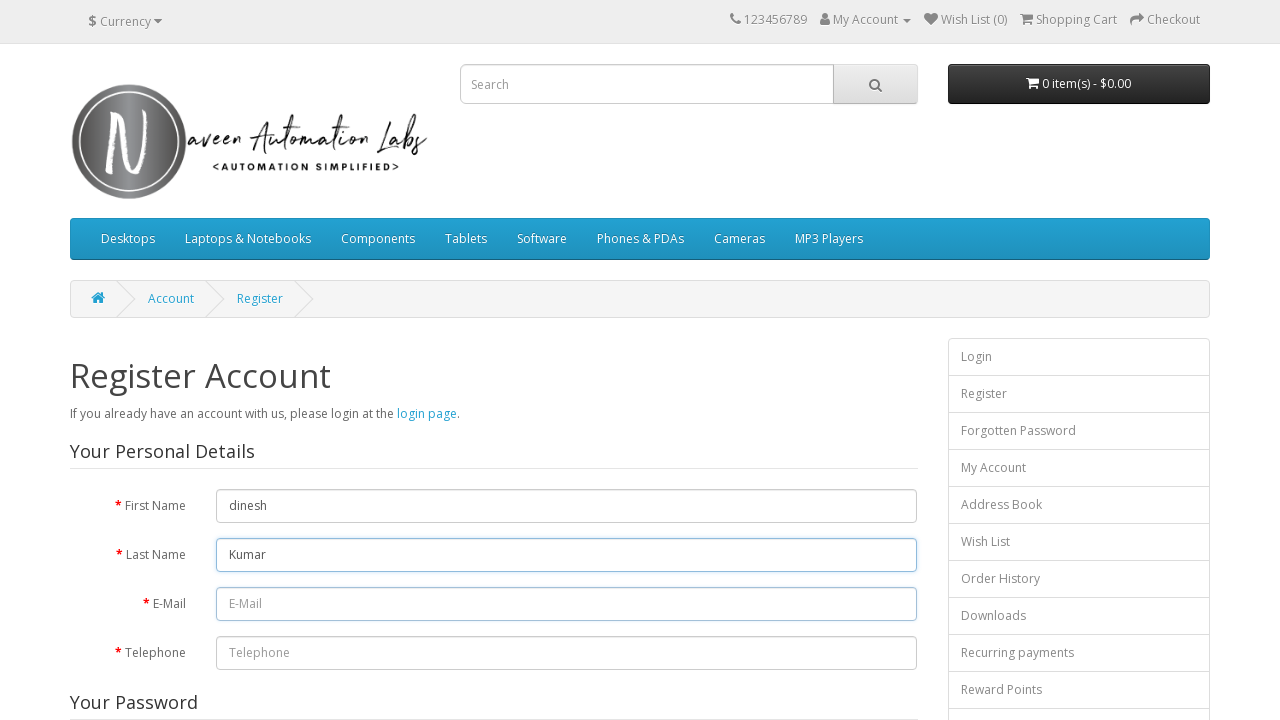

Filled field with 'M'
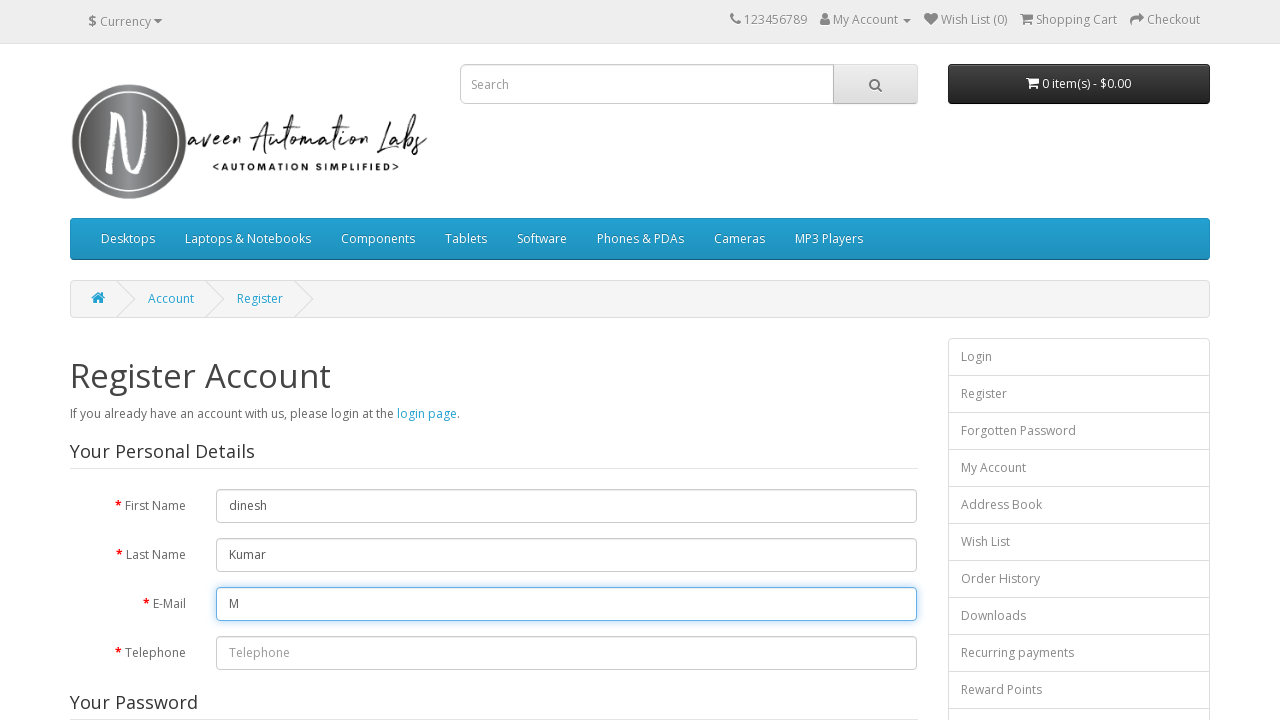

Pressed Tab to move to next field
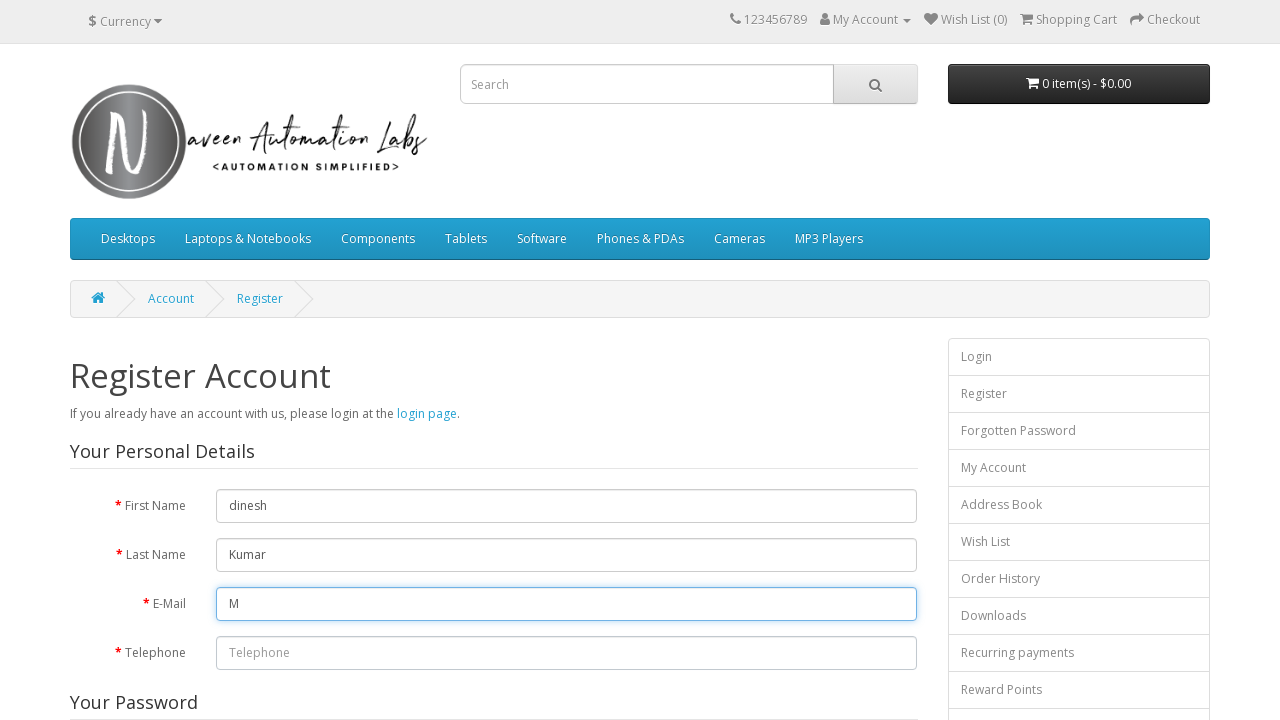

Filled field with 'Maha'
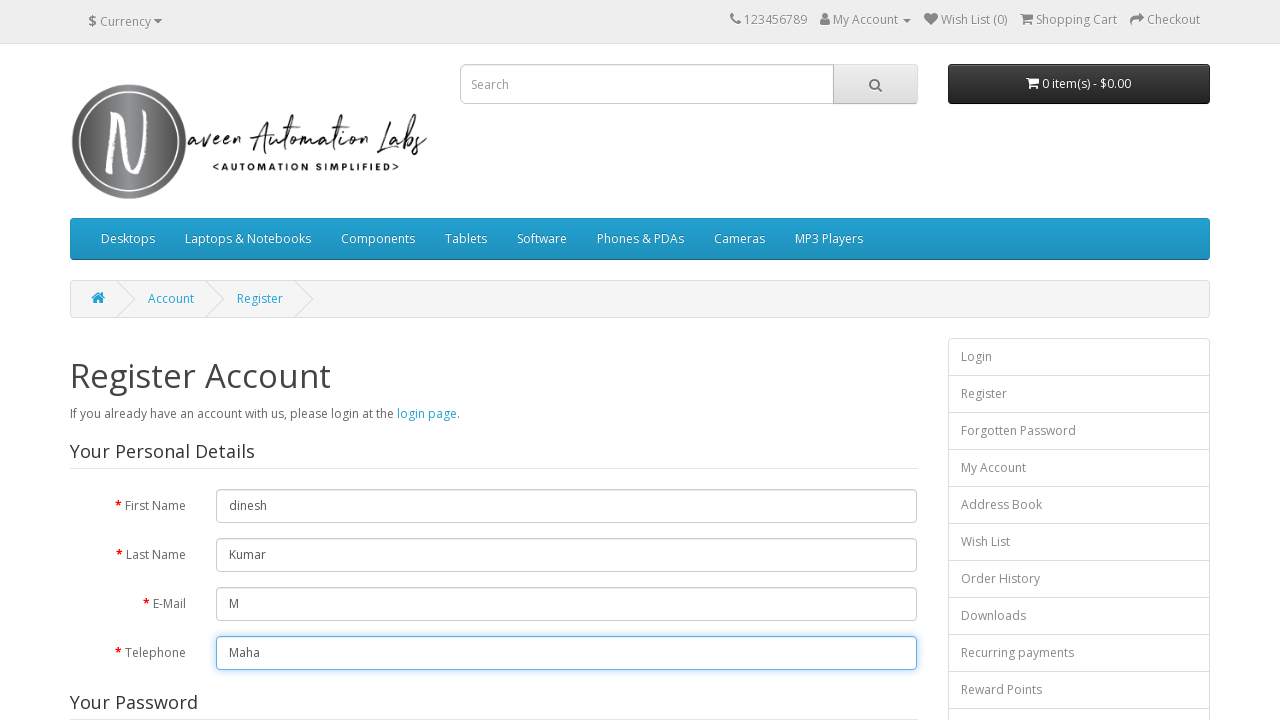

Pressed Tab to move to next field
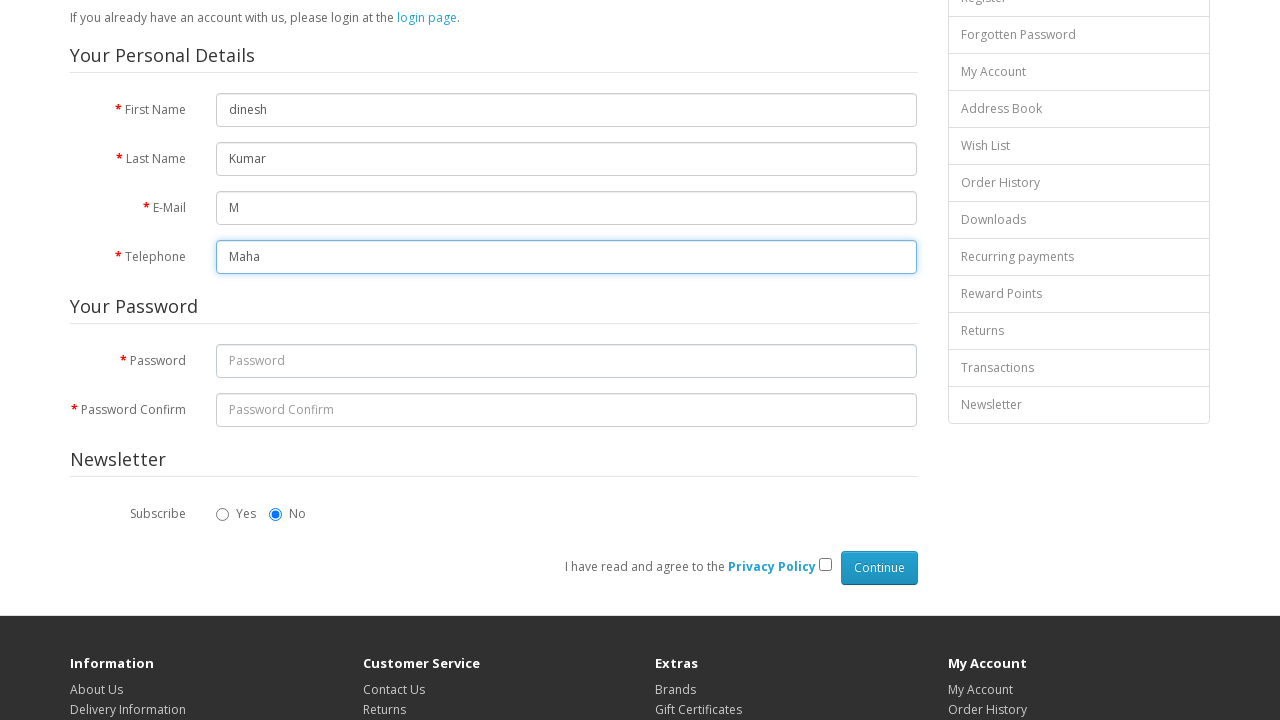

Filled field with 'Vimalakshi'
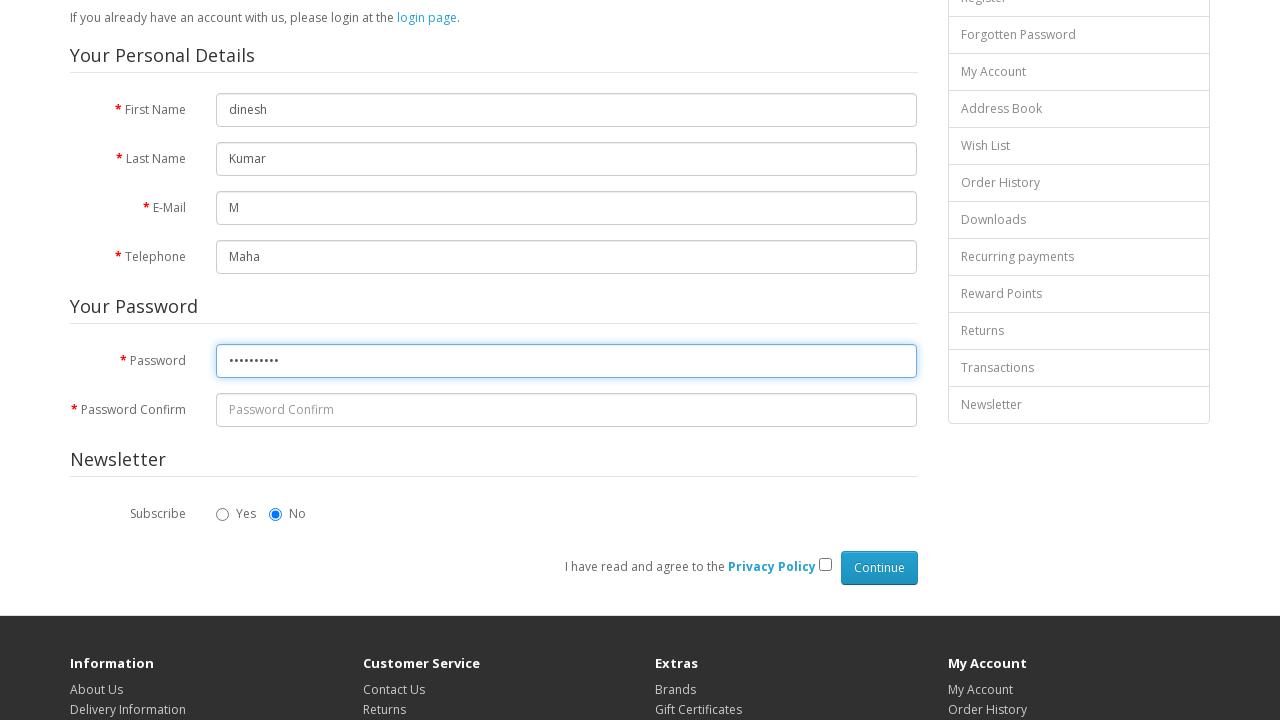

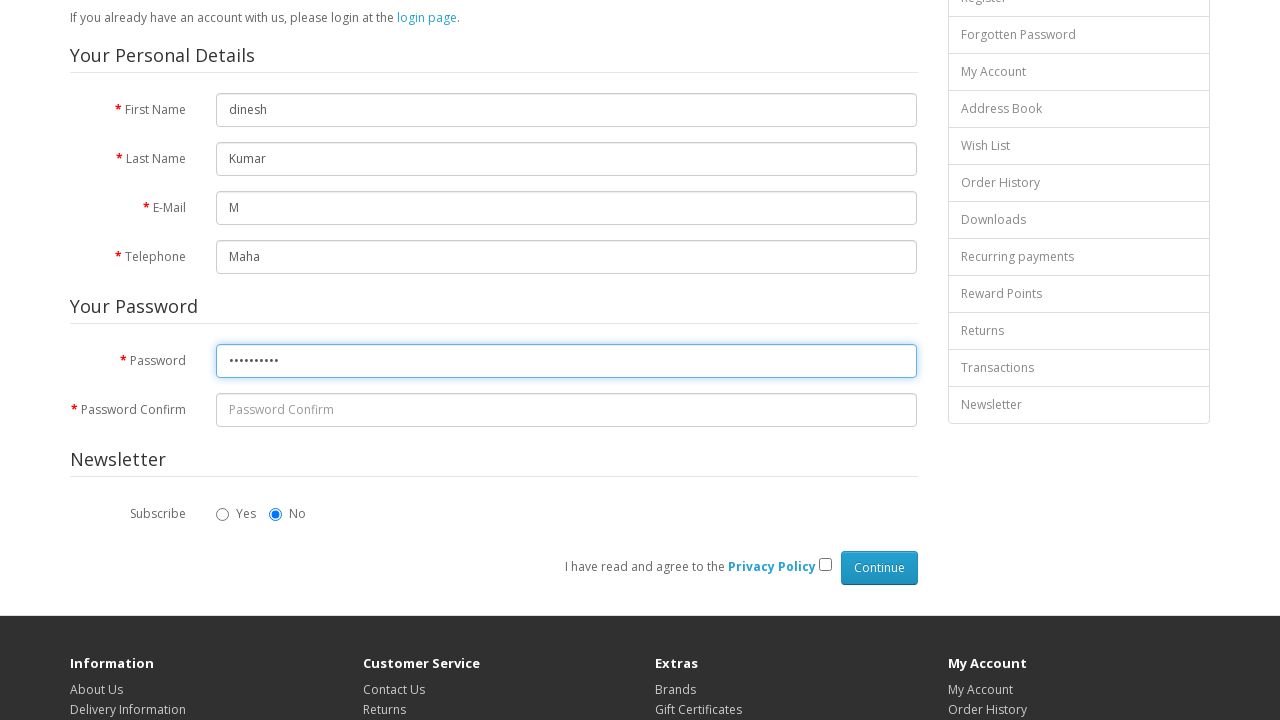